Tests finding multiple text input elements on a login page and fills them with sample data to demonstrate Selenium's findElements functionality

Starting URL: https://demo.nopcommerce.com/login?returnUrl=%2F

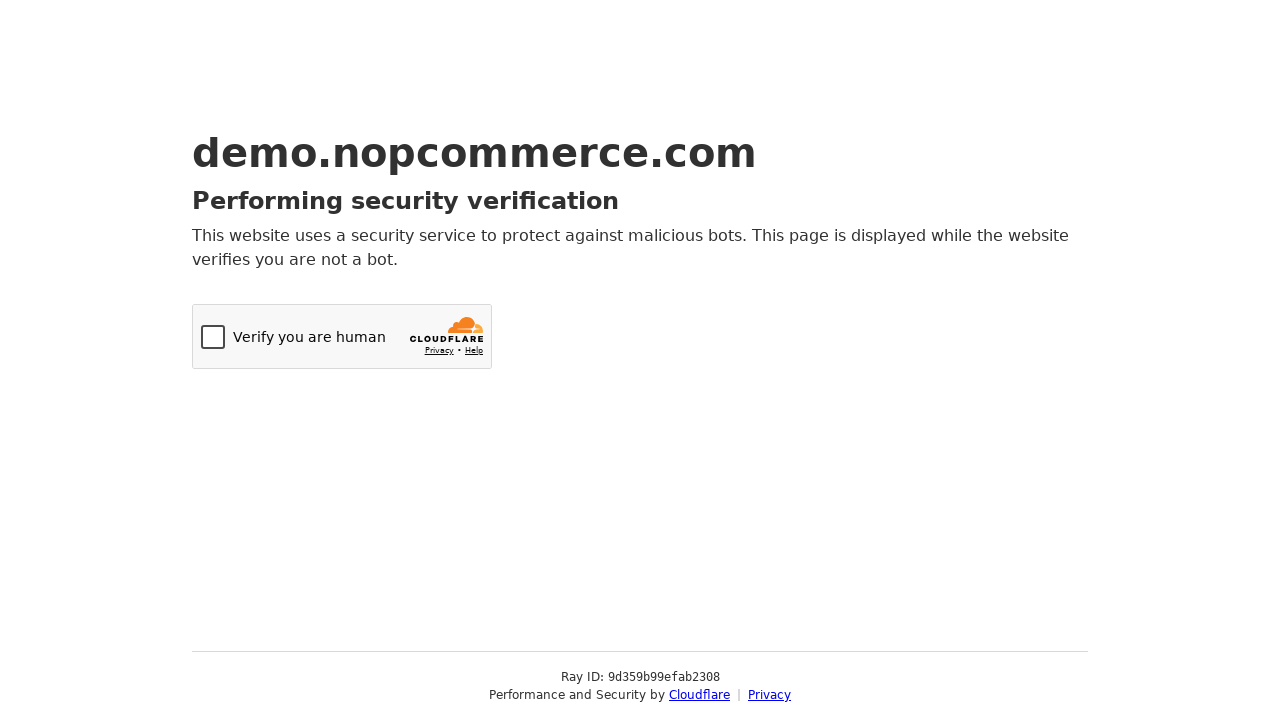

Navigated to nopCommerce login page
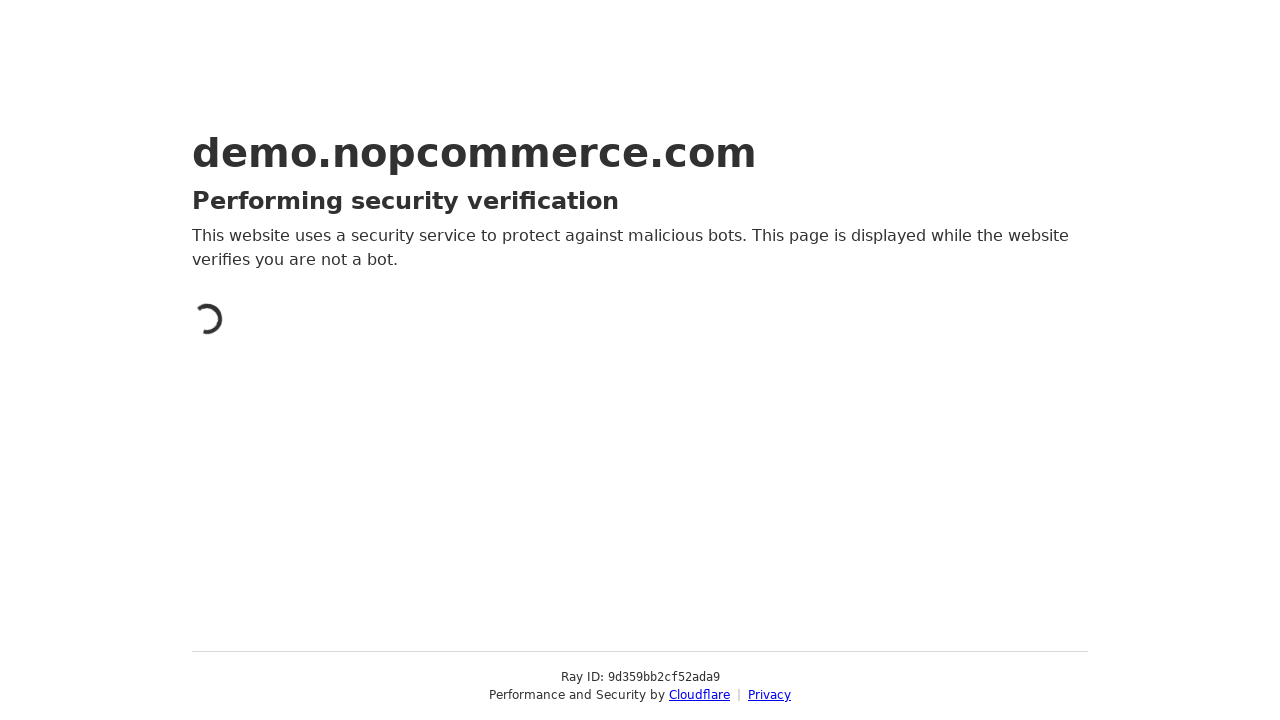

Found all text input elements on login page
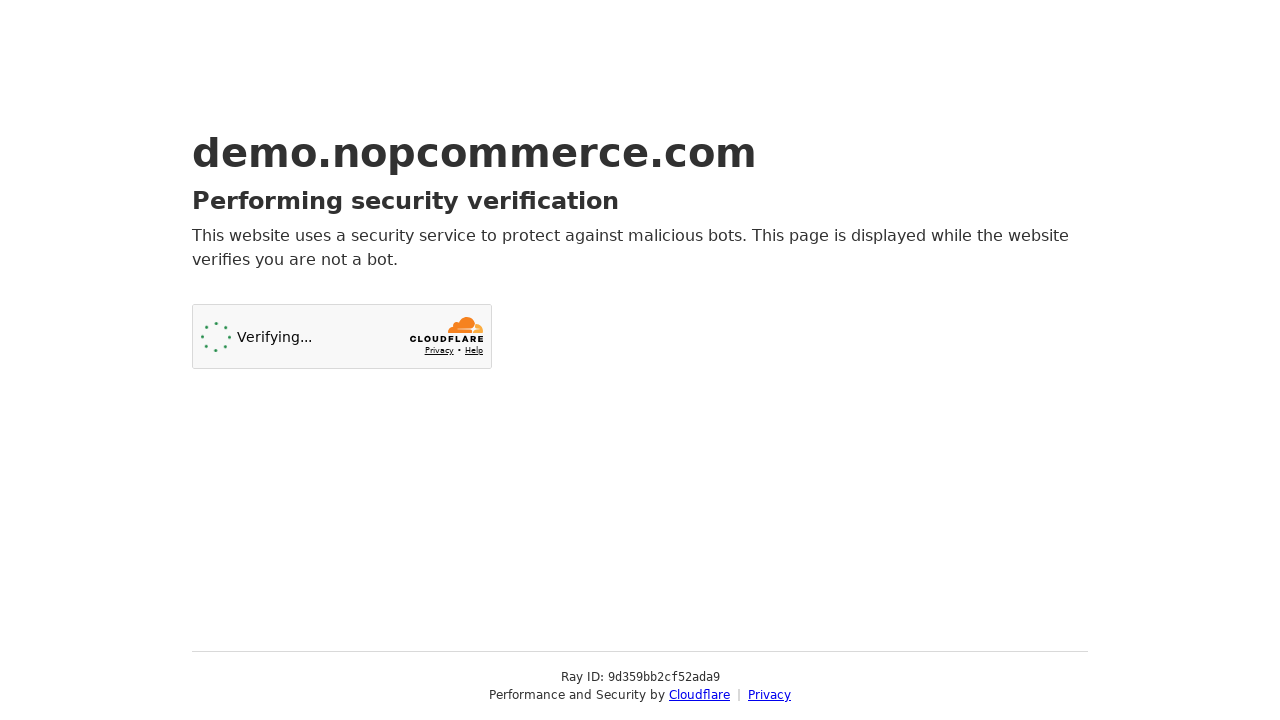

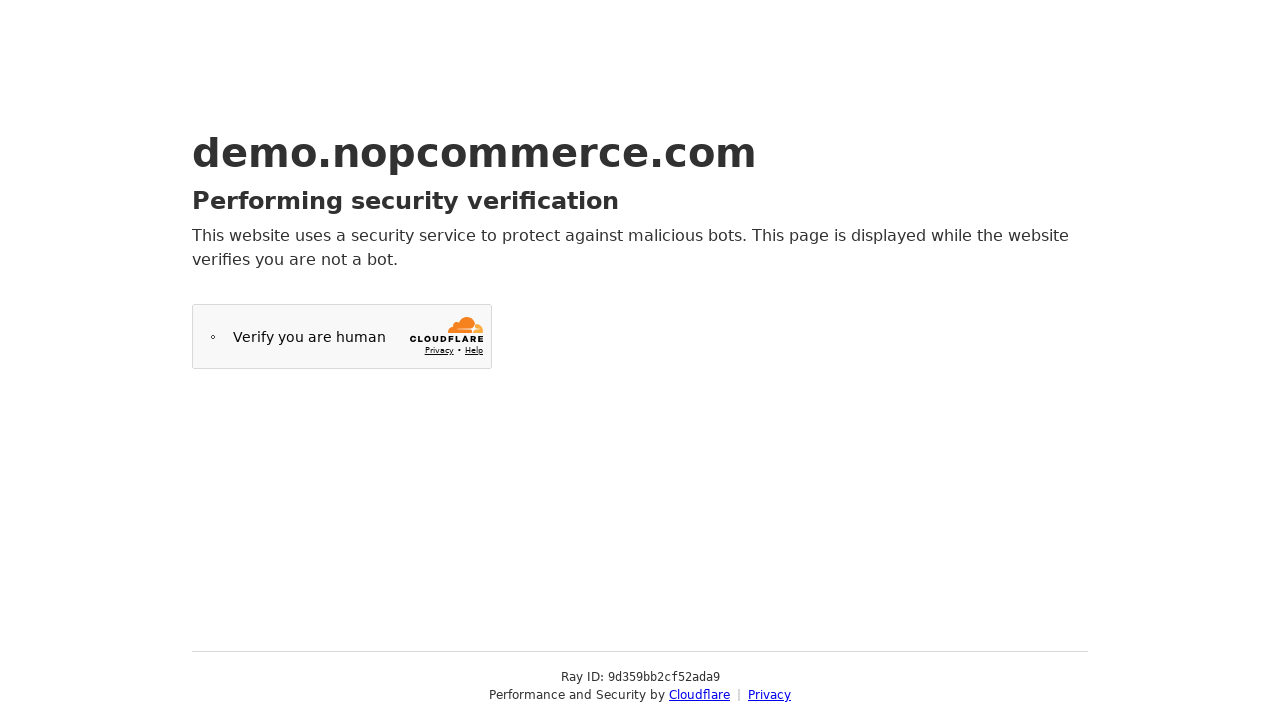